Navigates to Laravel website and verifies the page title does not contain "Laravel Dusk"

Starting URL: https://laravel.com

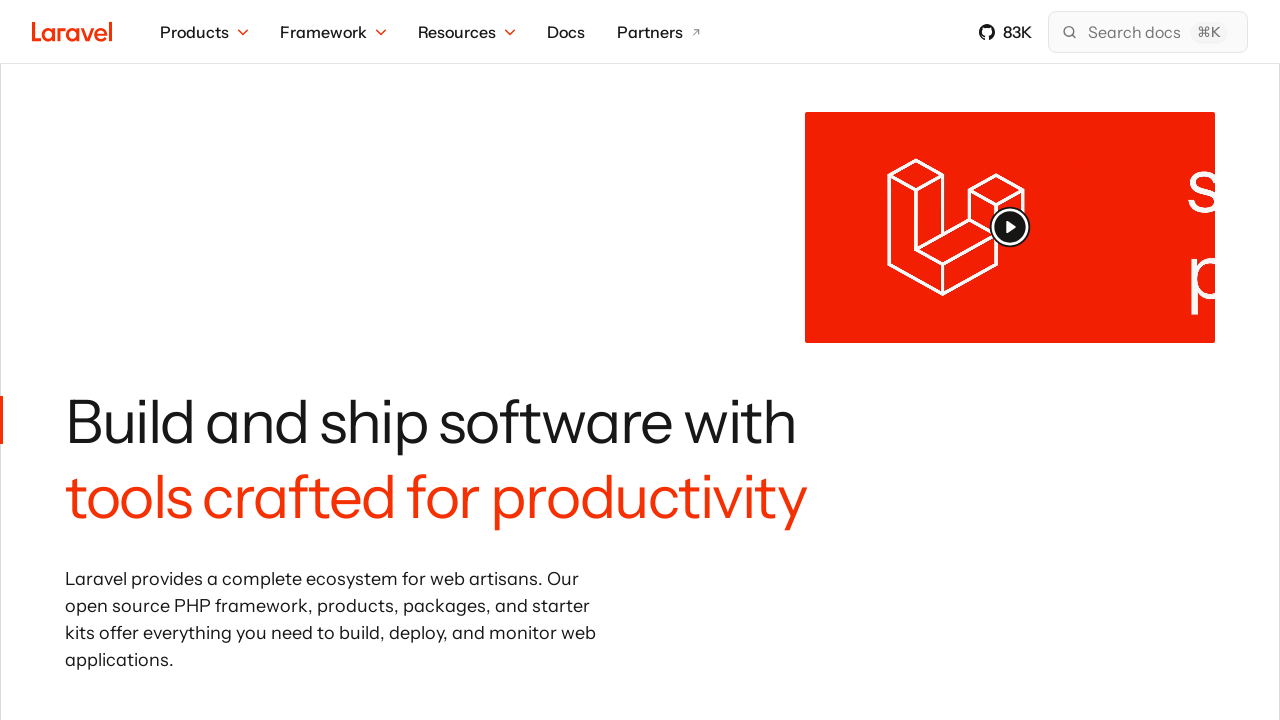

Navigated to https://laravel.com
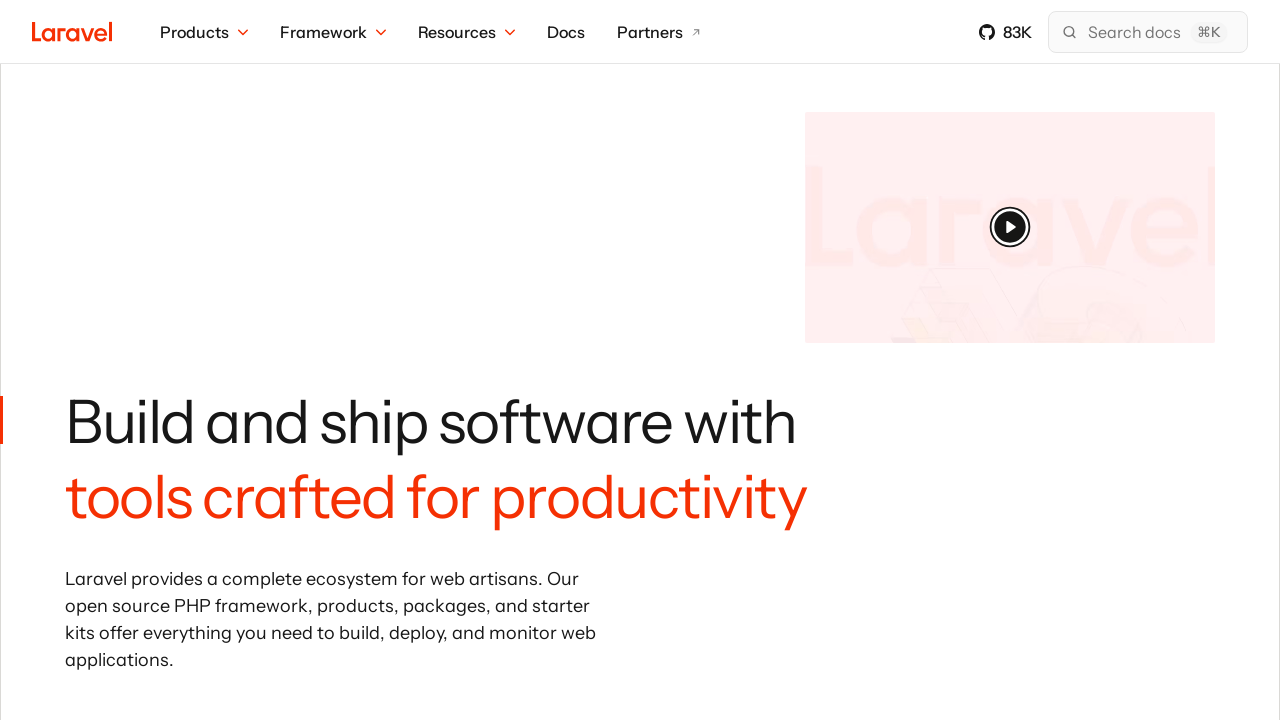

Verified page title does not contain 'Laravel Dusk'
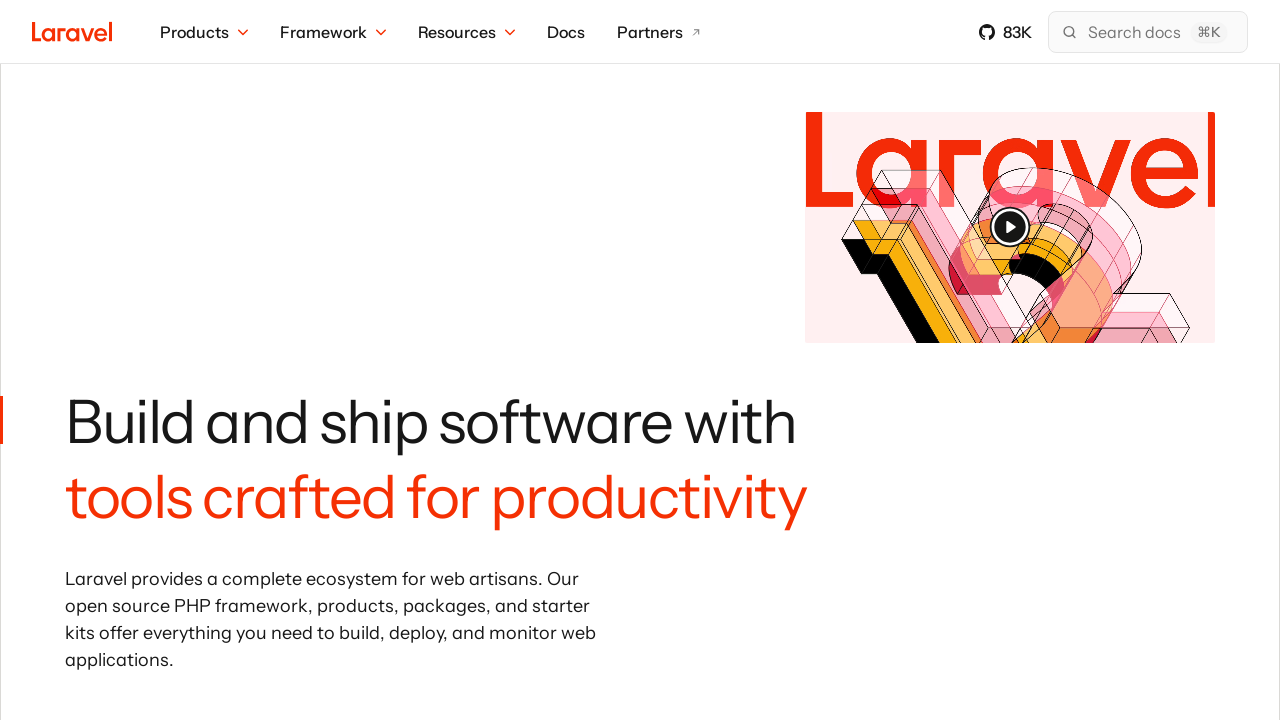

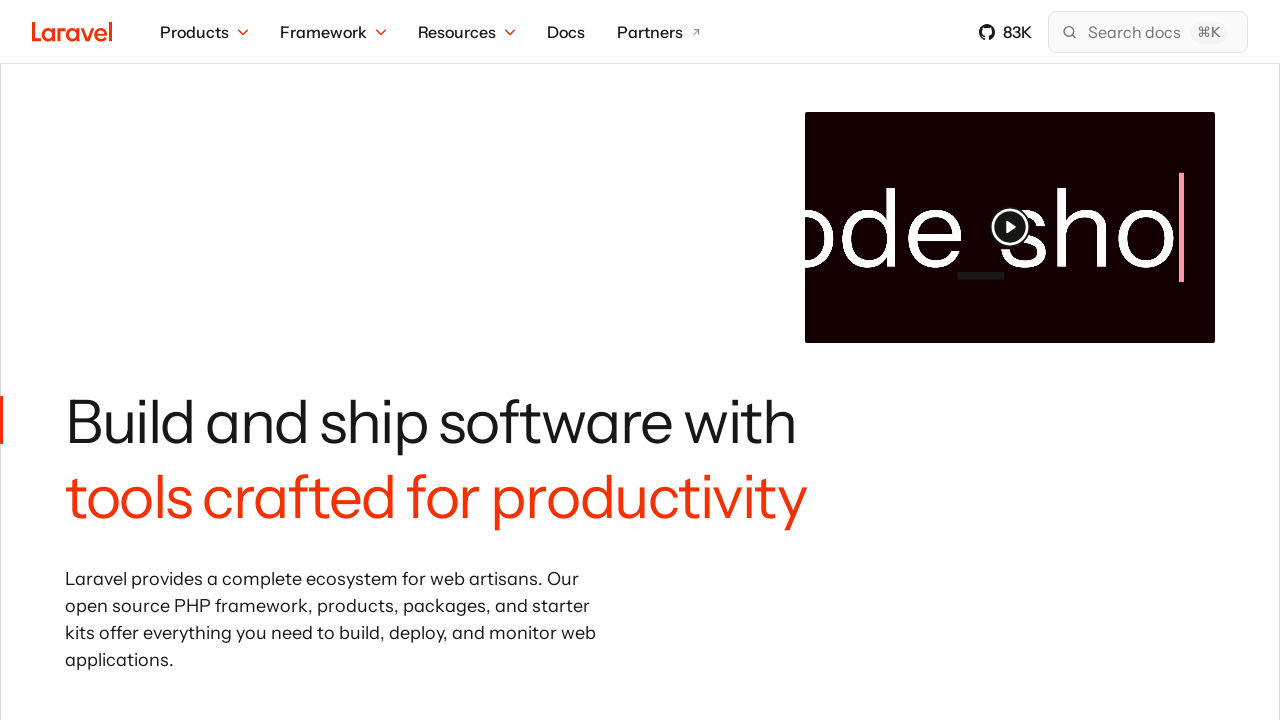